Tests Bootstrap dropdown functionality by clicking a dropdown button and selecting the 'Action' menu item from the dropdown options.

Starting URL: https://getbootstrap.com/docs/5.2/components/dropdowns/

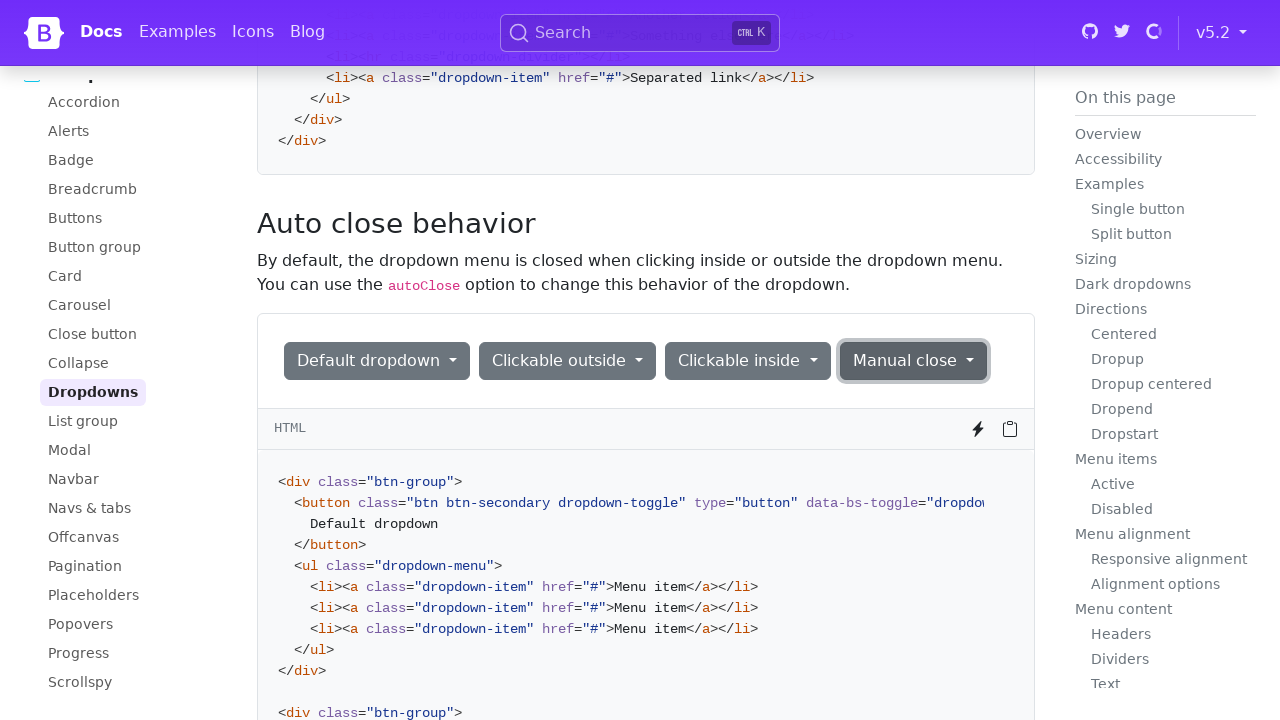

Clicked the dropdown button to open the dropdown menu at (373, 360) on [data-bs-toggle='dropdown'] >> internal:has-text="Dropdown button"i >> nth=0
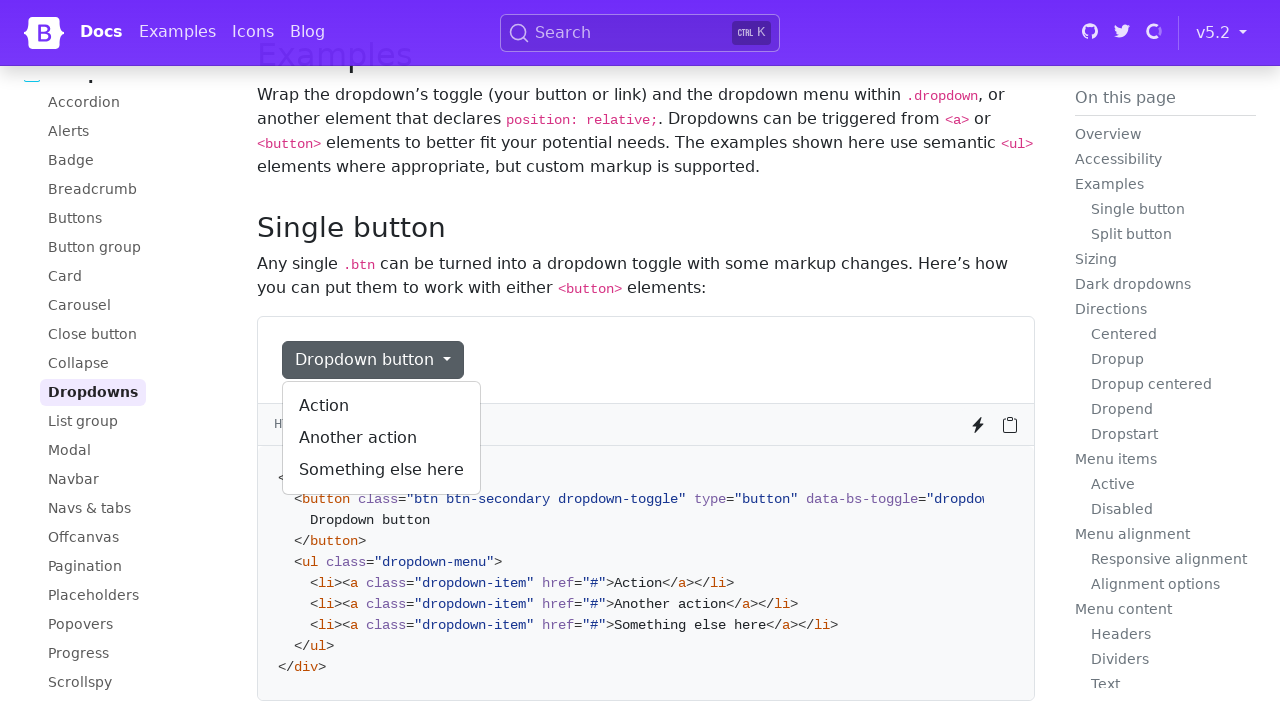

Clicked the 'Action' menu item from the dropdown options at (382, 406) on .dropdown-menu .dropdown-item >> internal:has-text="Action"i >> nth=0
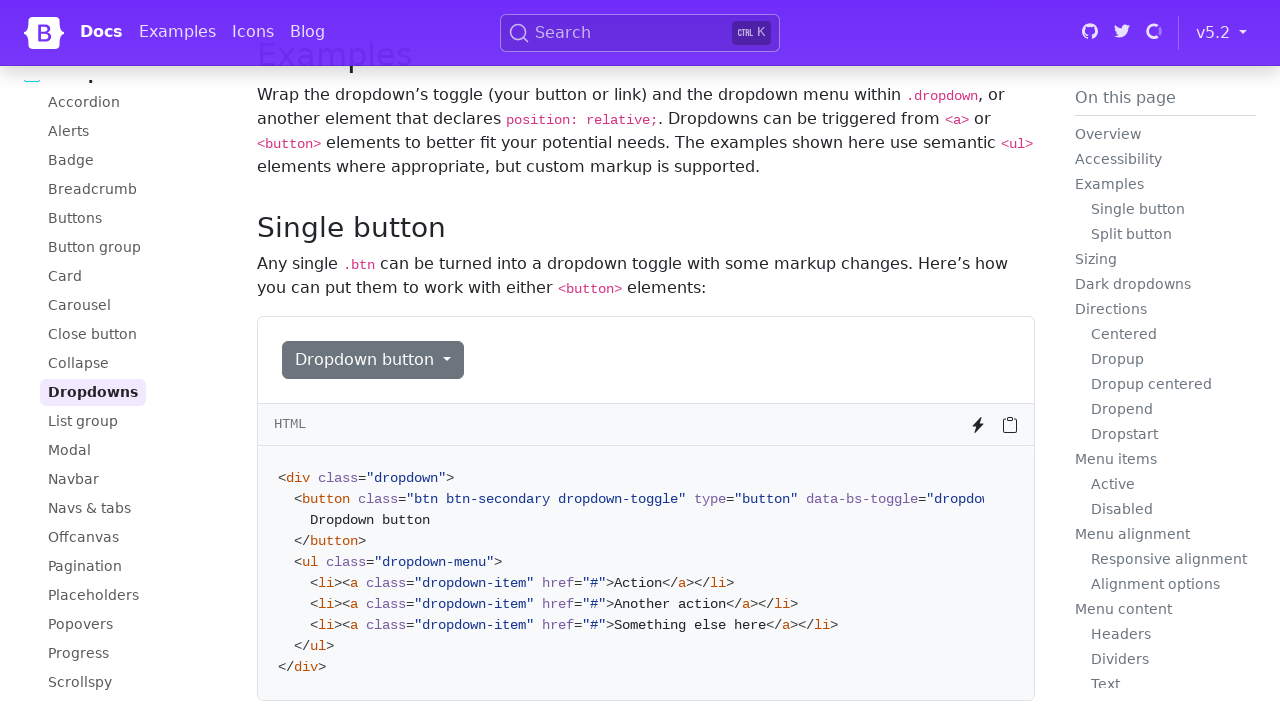

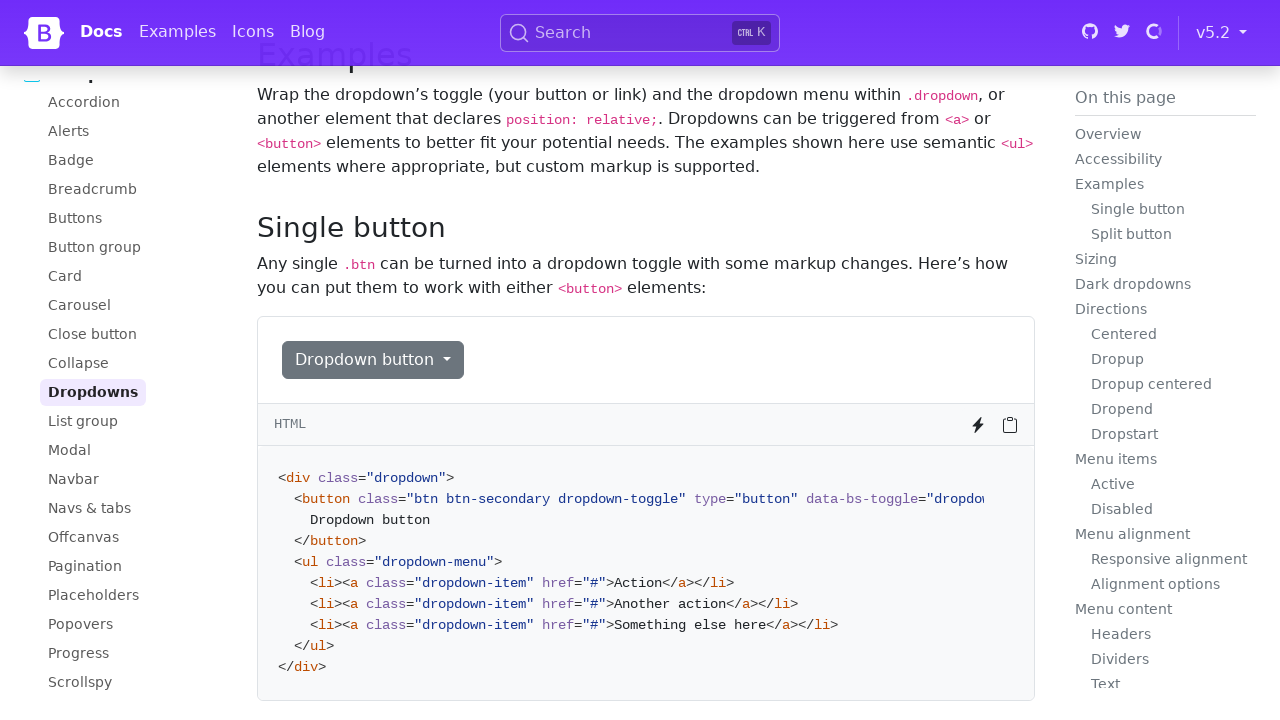